Tests dynamic page loading by clicking a Start button, waiting for a loading bar to complete, and verifying that "Hello World" text appears after the loading finishes.

Starting URL: http://the-internet.herokuapp.com/dynamic_loading/2

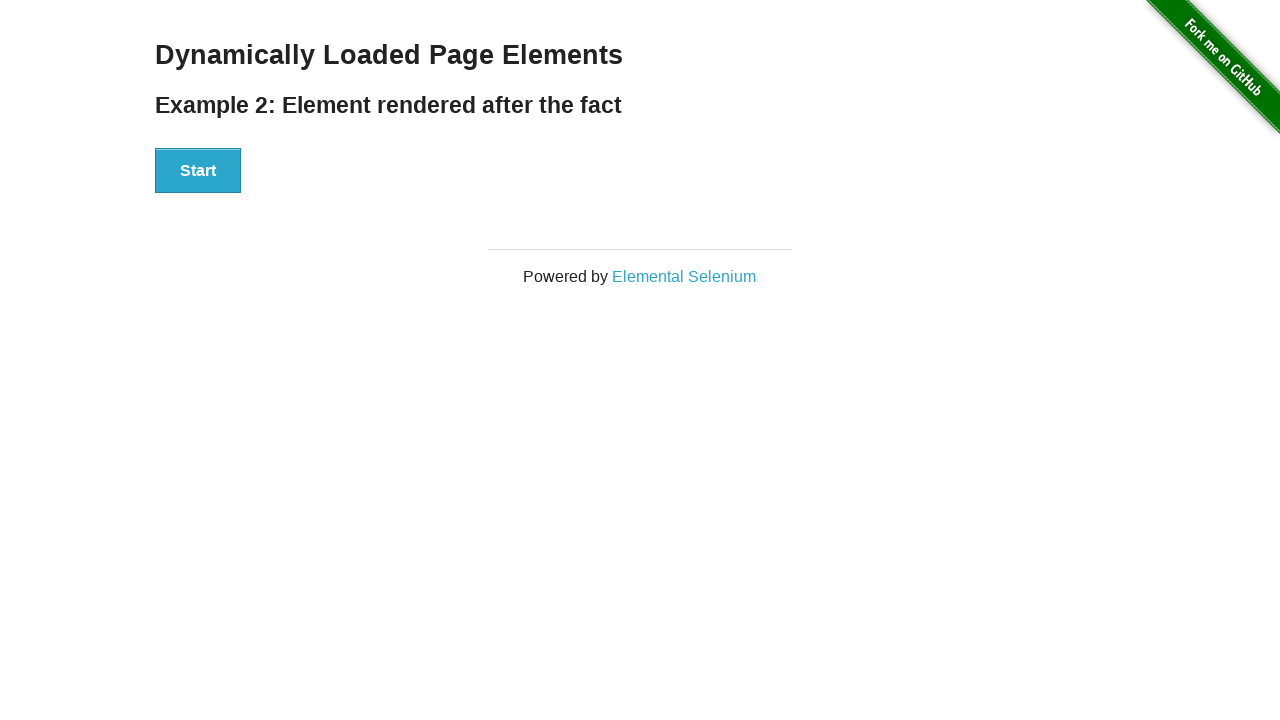

Clicked Start button to trigger dynamic loading at (198, 171) on #start button
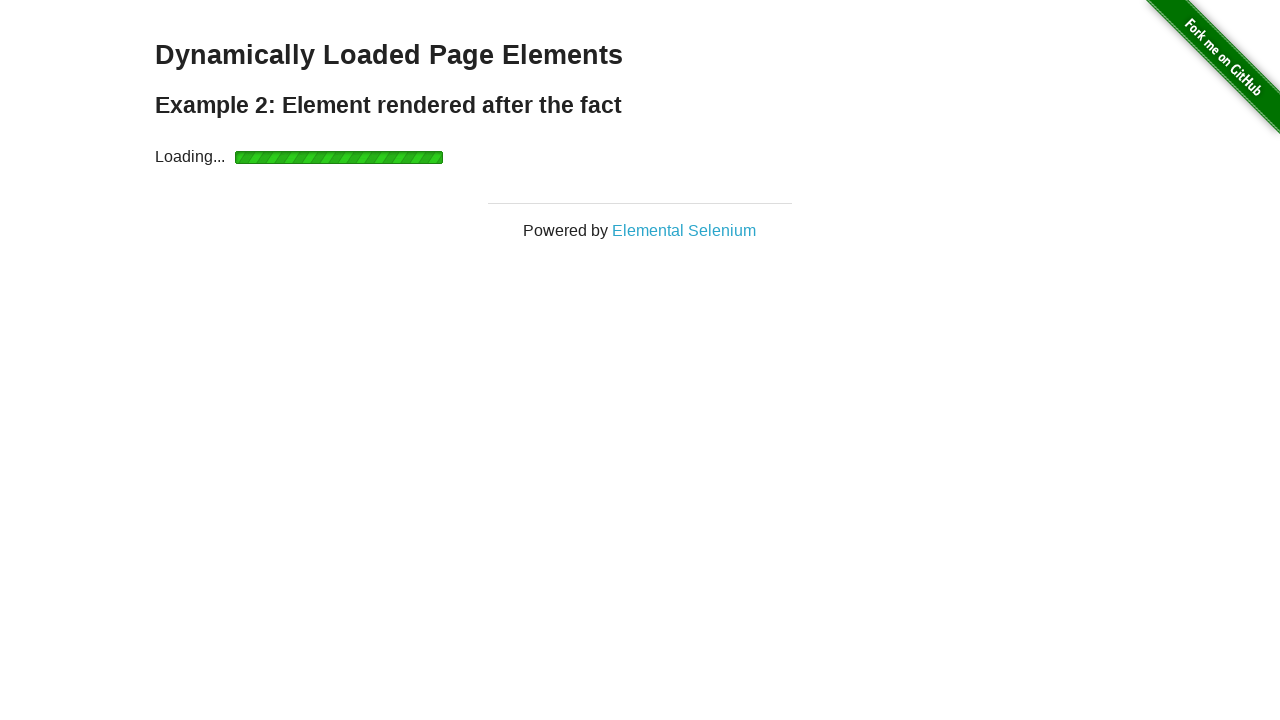

Loading bar completed and finish element became visible
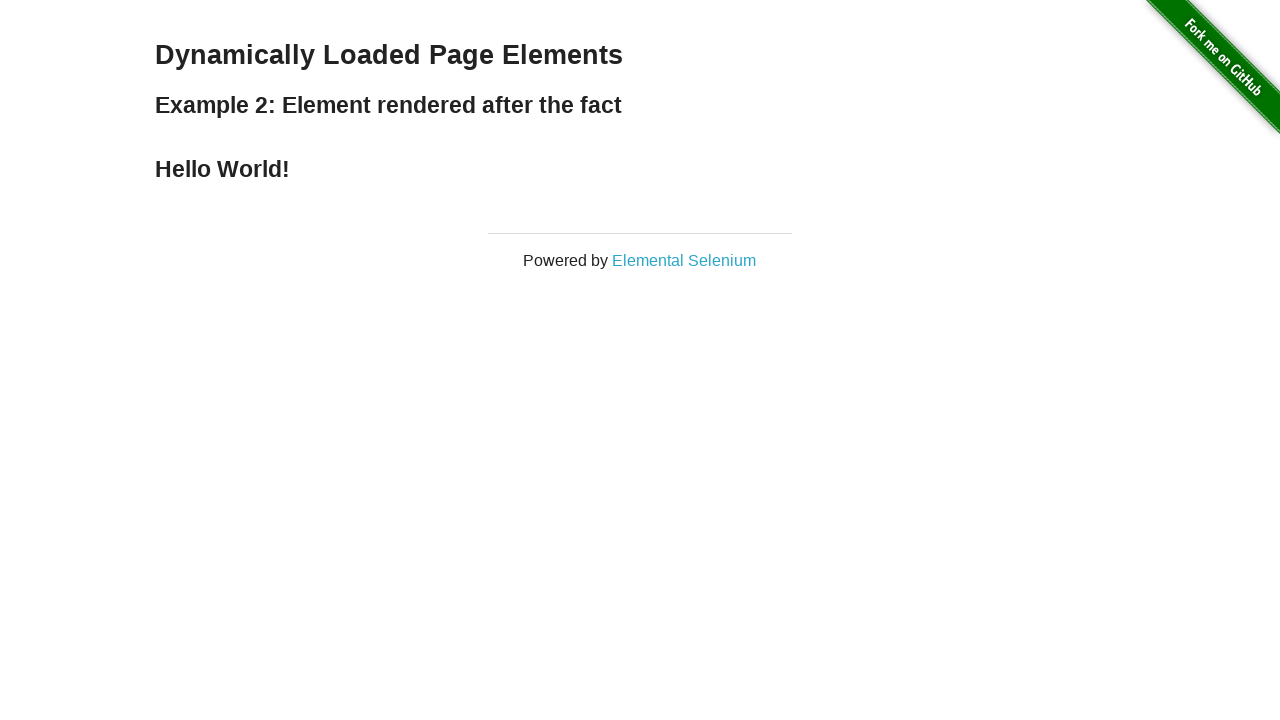

Verified that 'Hello World' finish element is visible
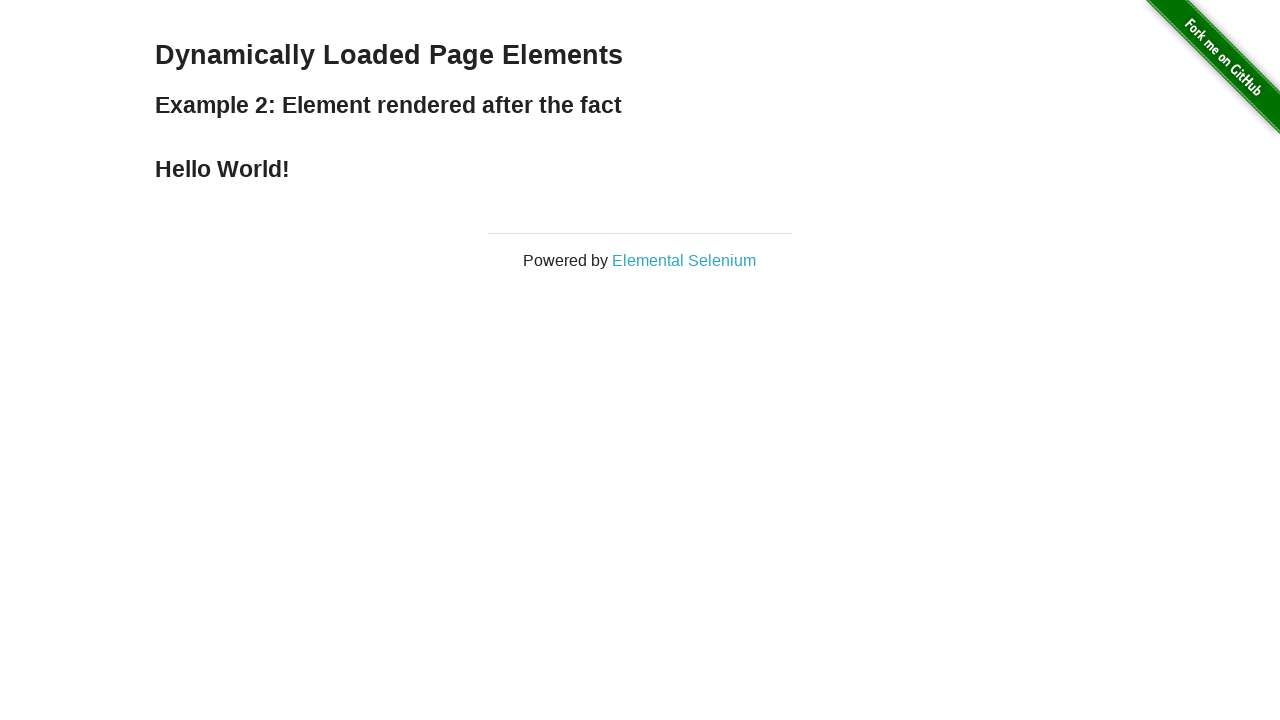

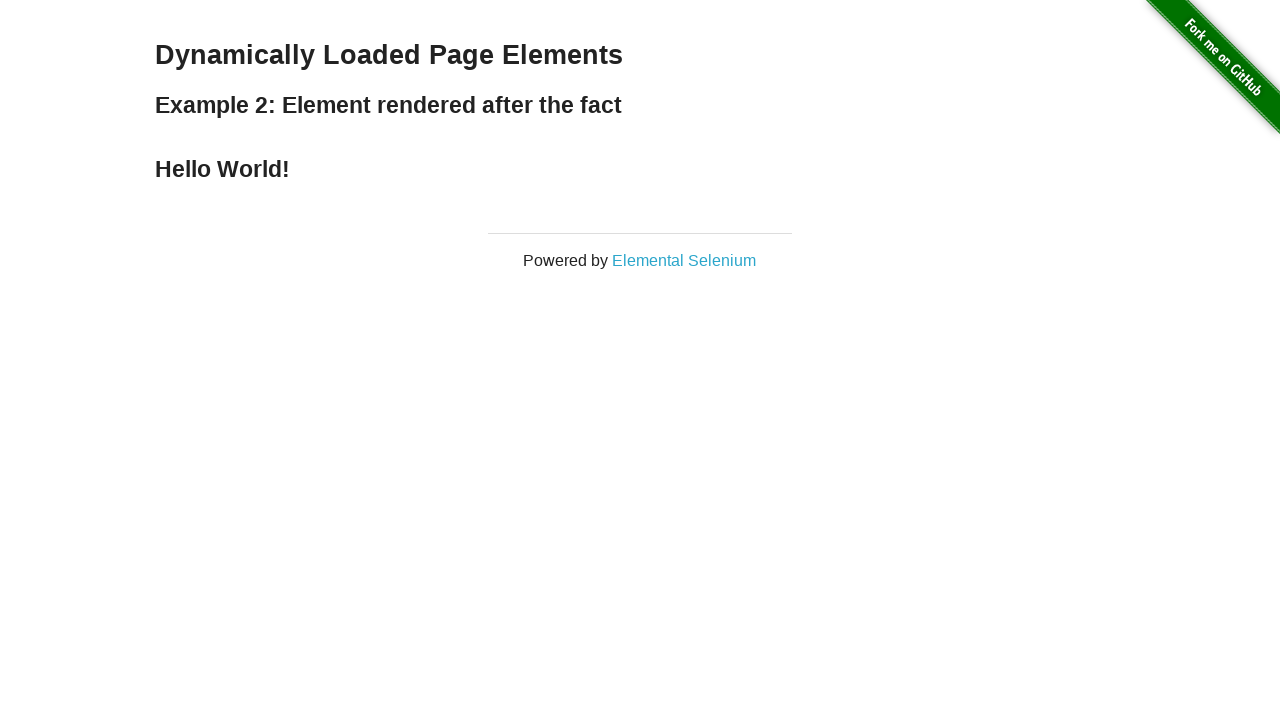